Tests dropdown functionality by clicking on the dropdown and selecting different options (option2, option3) from the select element.

Starting URL: https://rahulshettyacademy.com/AutomationPractice/

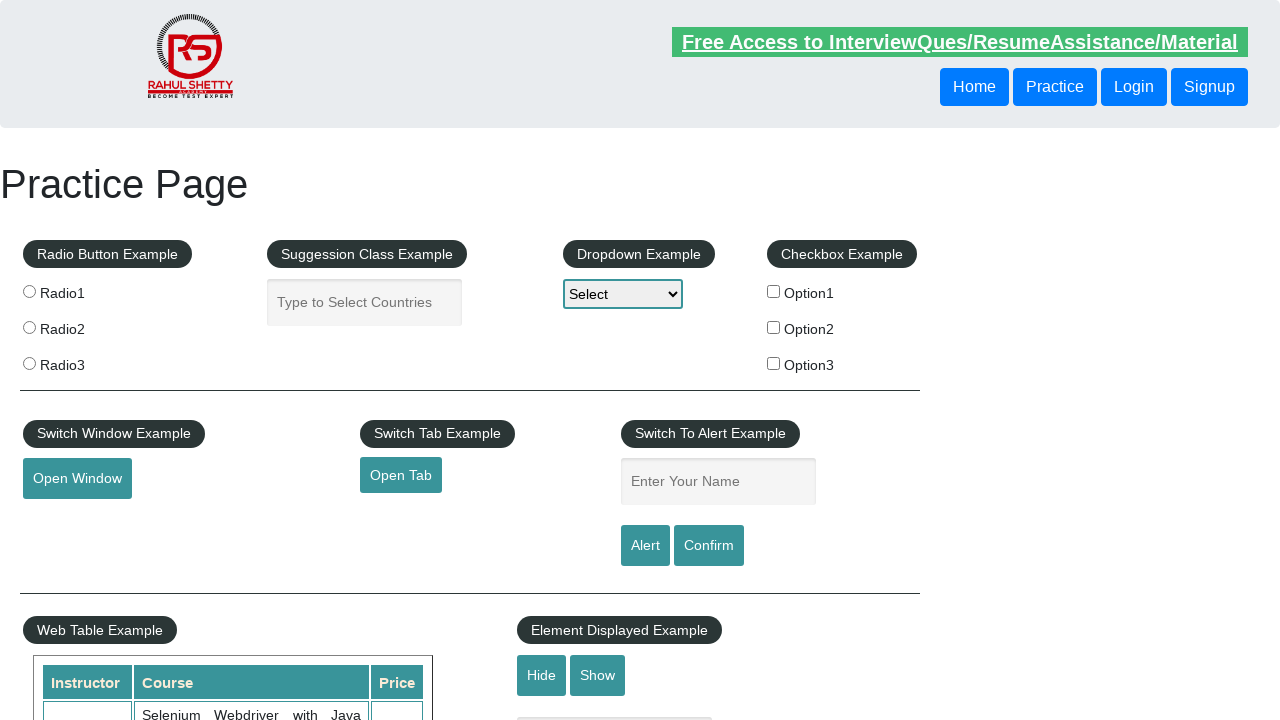

Page loaded - Practice heading is visible
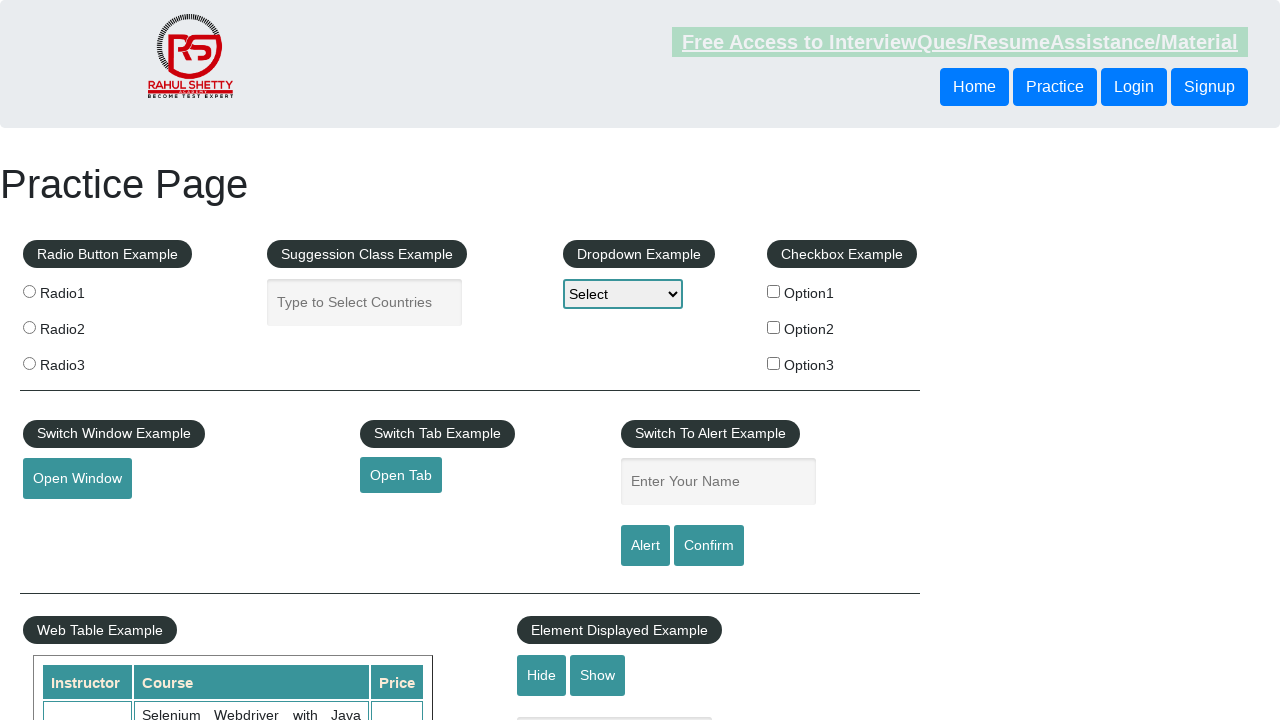

Dropdown element is now visible
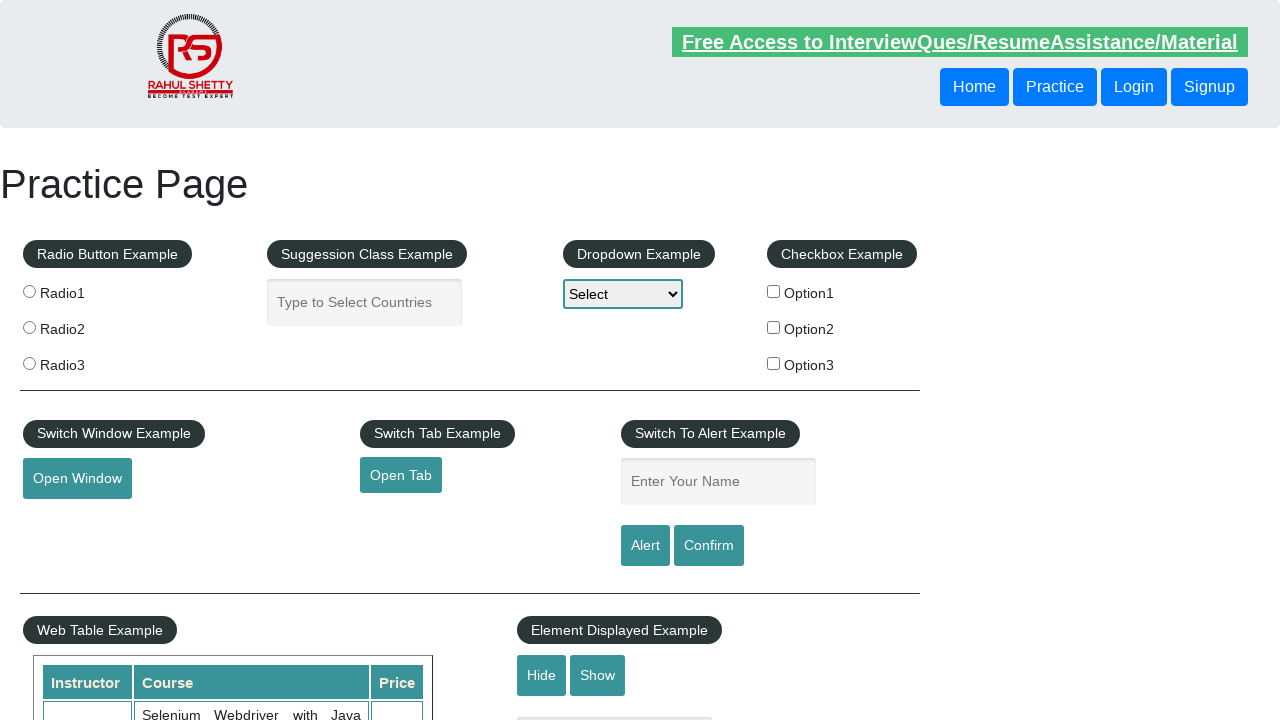

Selected option2 from dropdown on select#dropdown-class-example
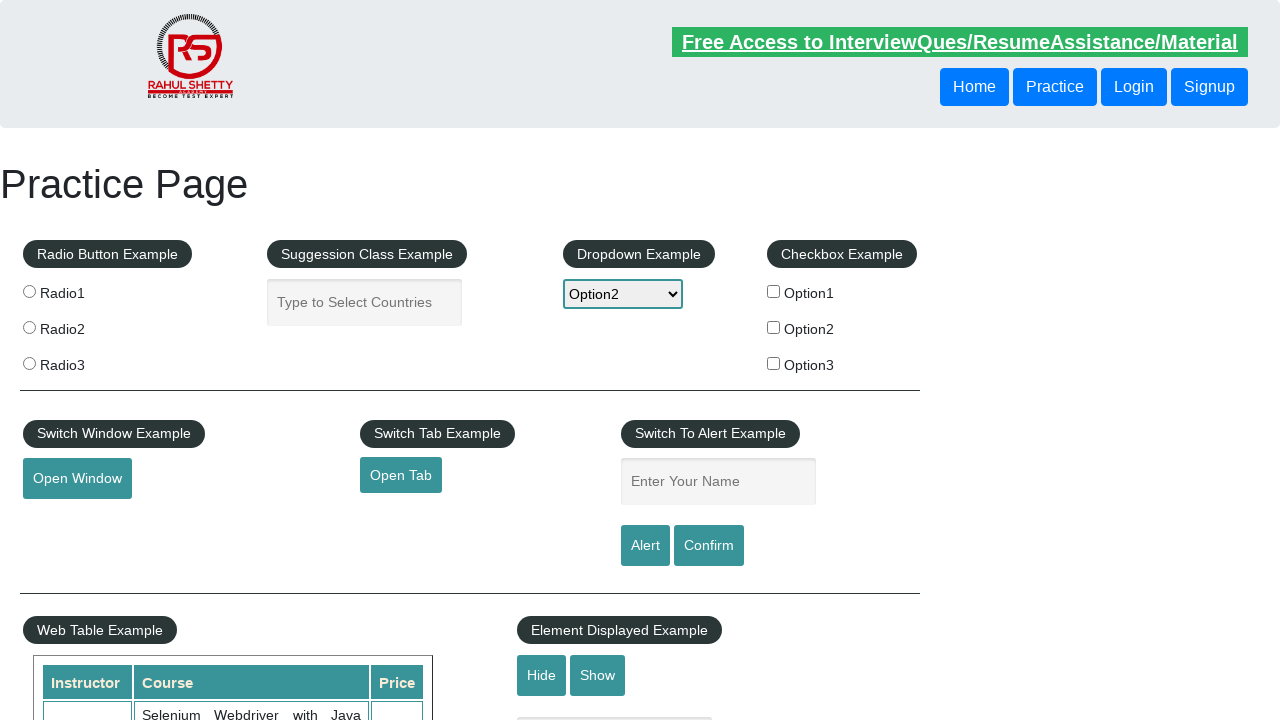

Selected option3 from dropdown on select#dropdown-class-example
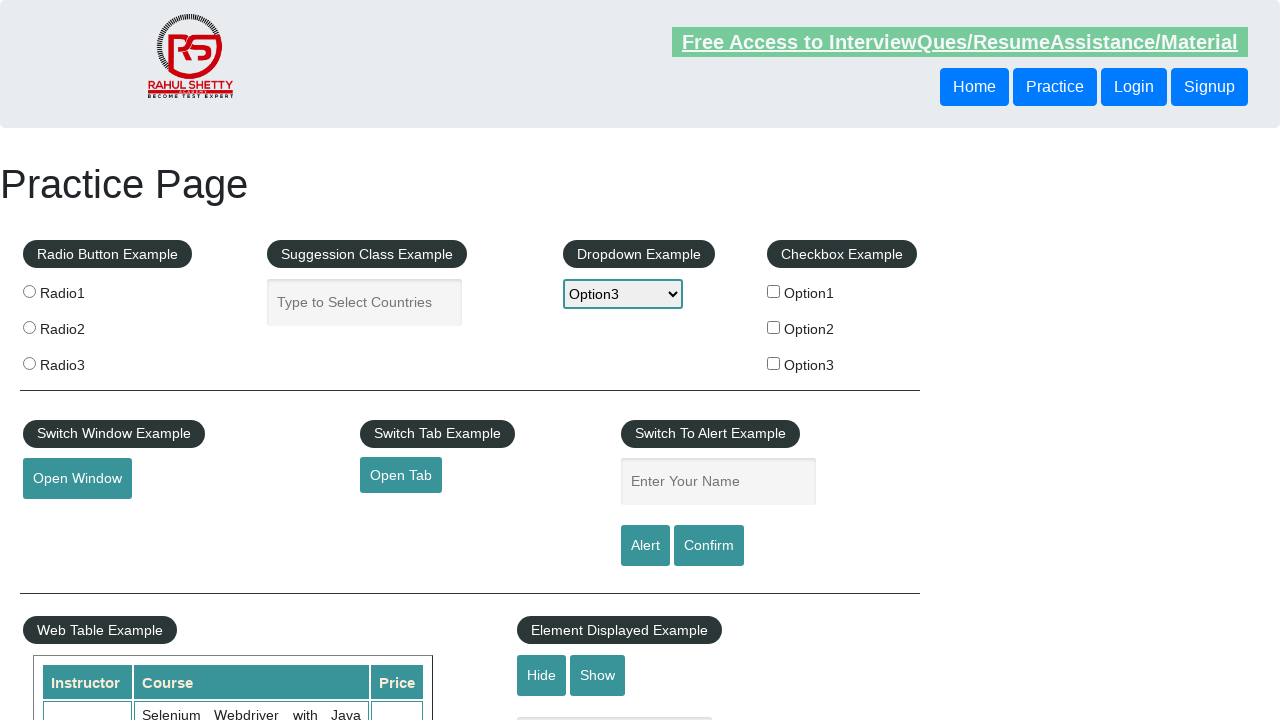

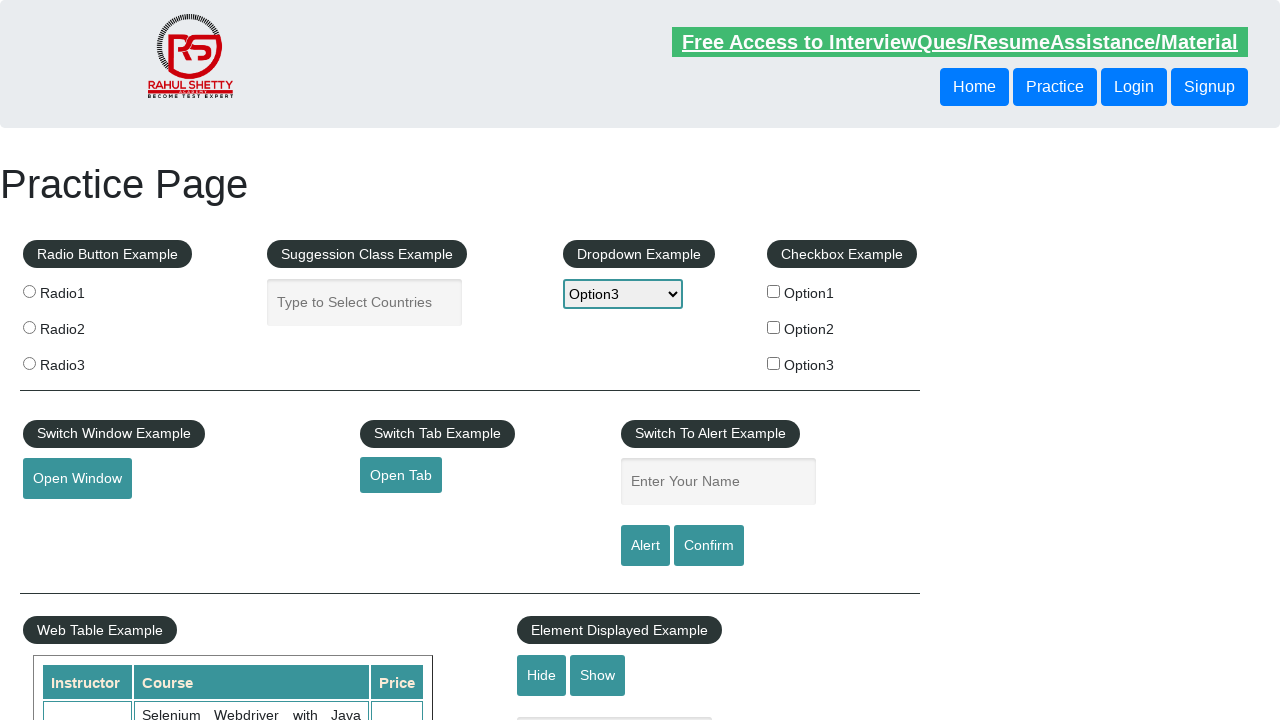